Tests file download functionality by navigating to a file download demo page and clicking on a download link.

Starting URL: https://demo.automationtesting.in/FileDownload.html

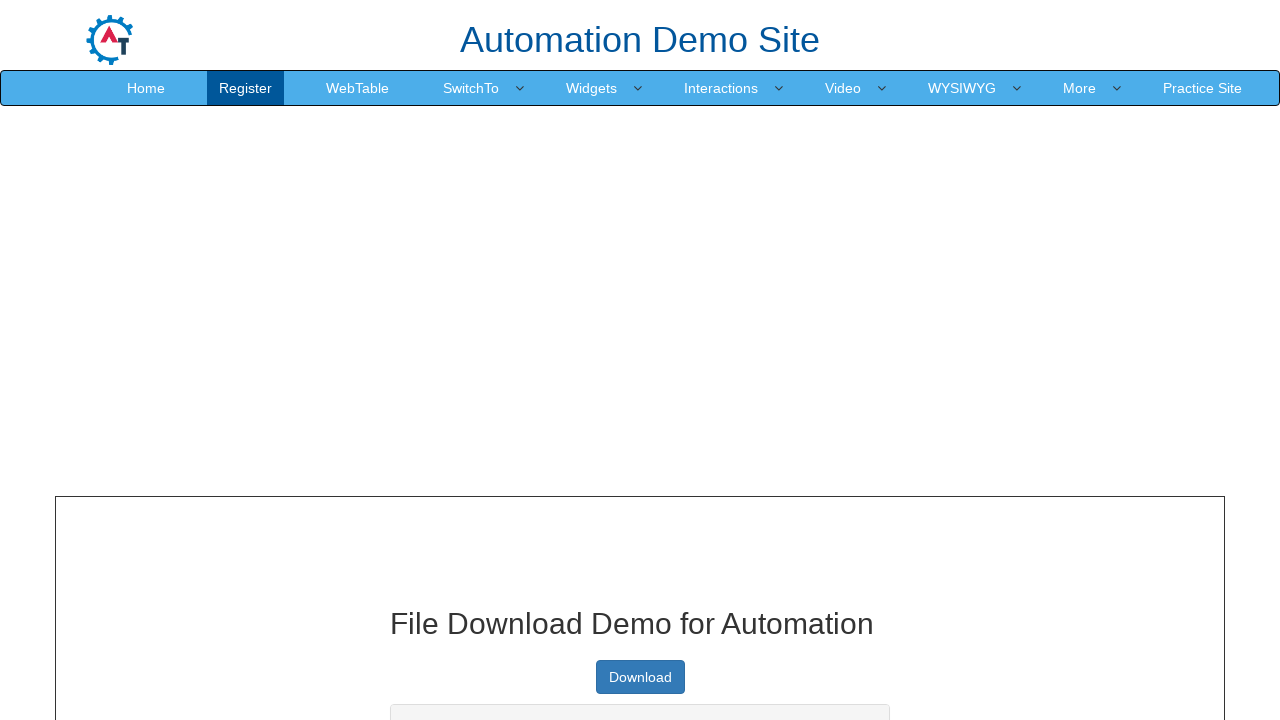

Clicked on the file download link at (640, 677) on xpath=/html/body/section/div[1]/div/div/div[1]/a
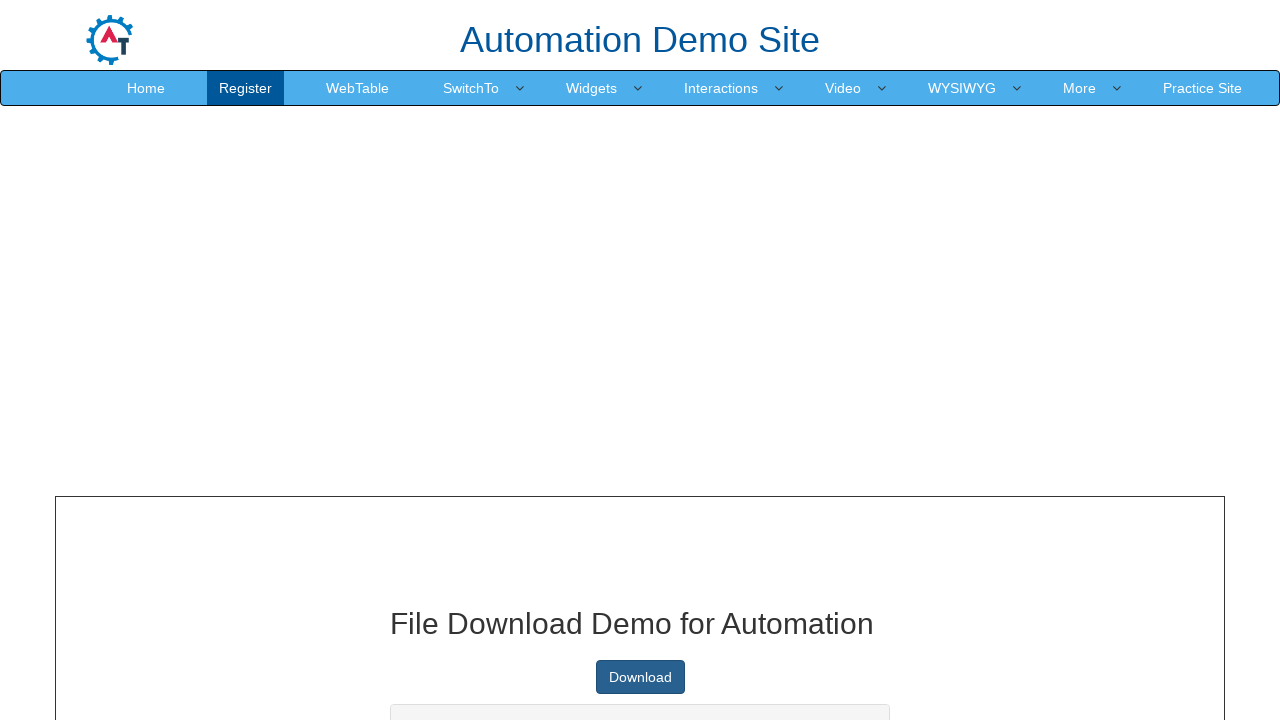

Waited 2 seconds for download to initiate
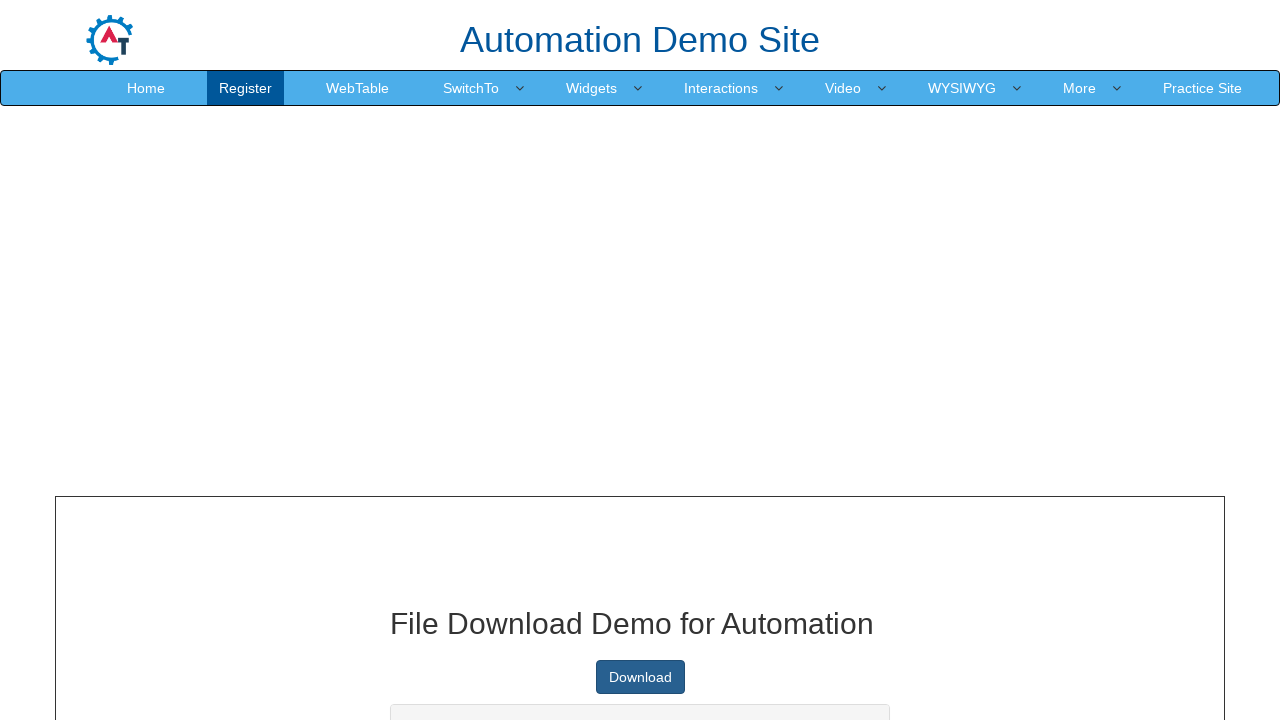

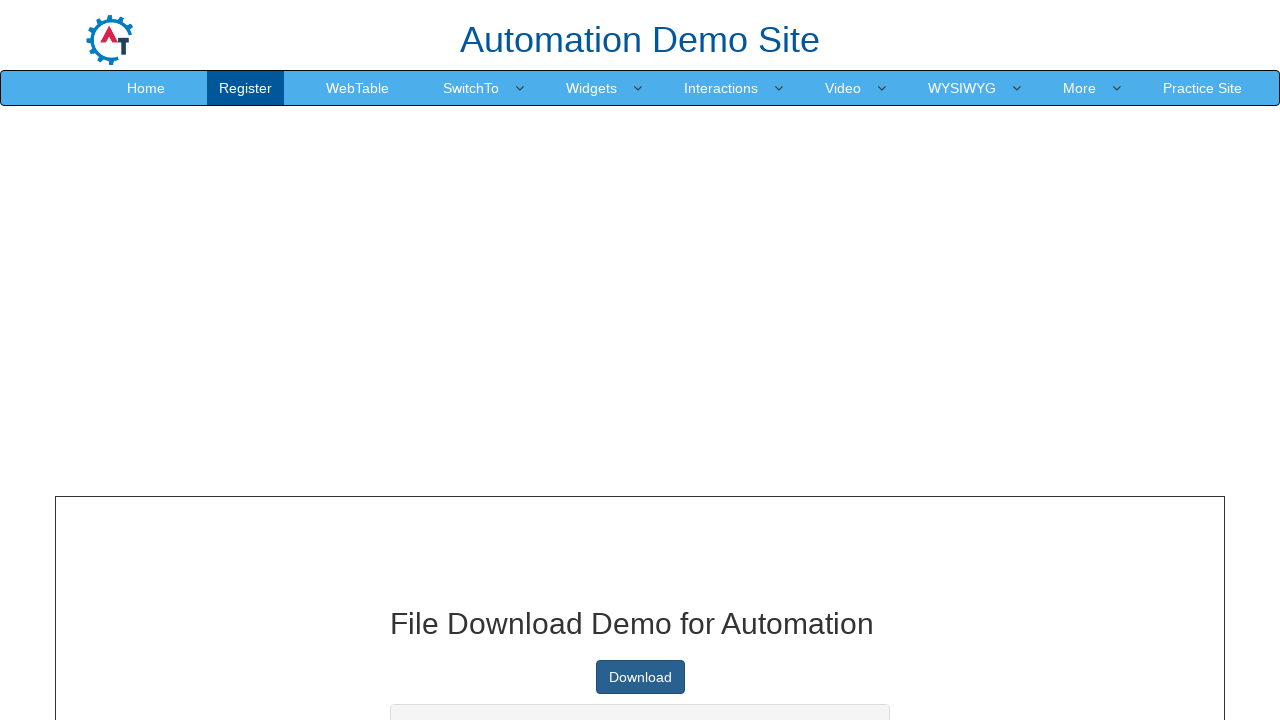